Navigates to JioMart website and verifies the page loads successfully

Starting URL: https://www.jiomart.com/

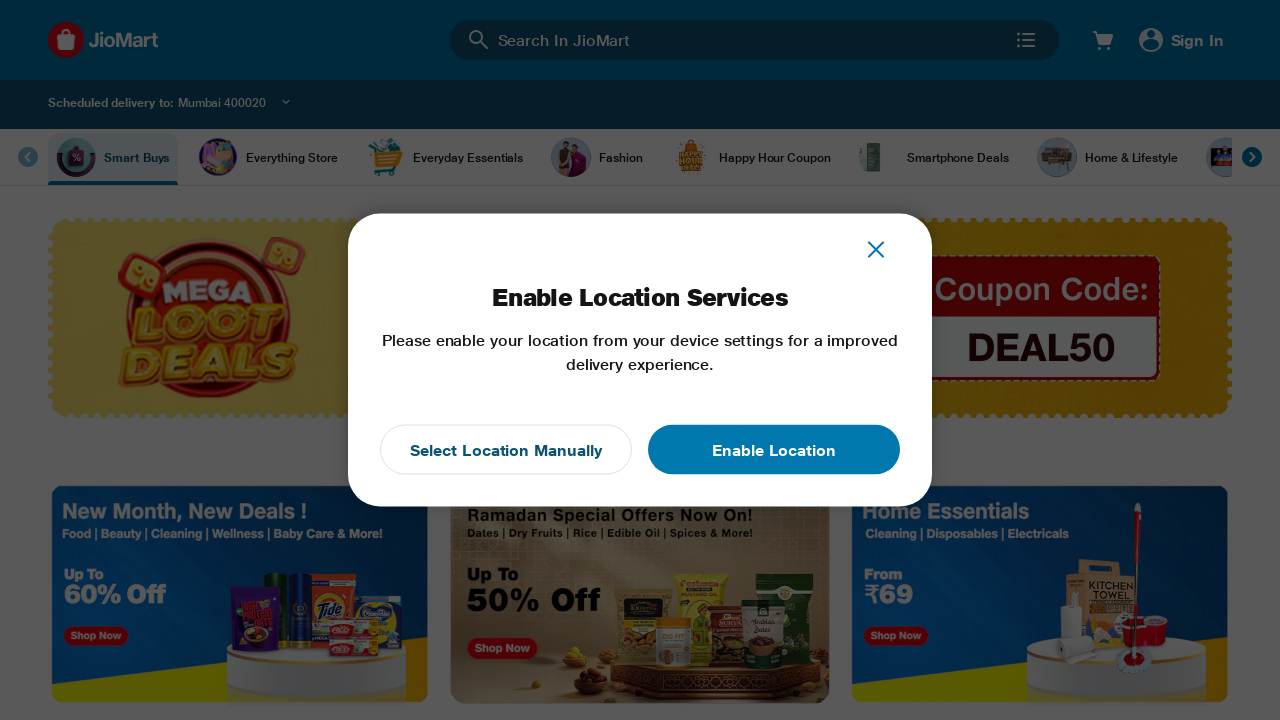

Page DOM content fully loaded
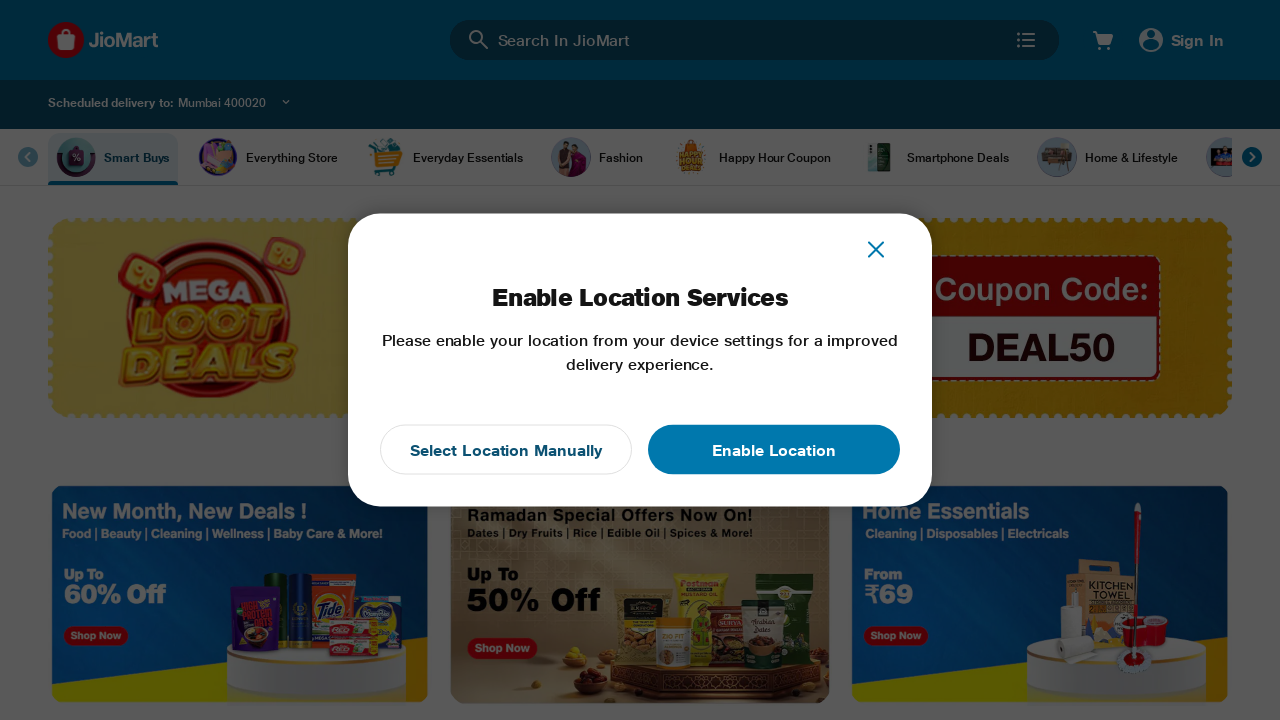

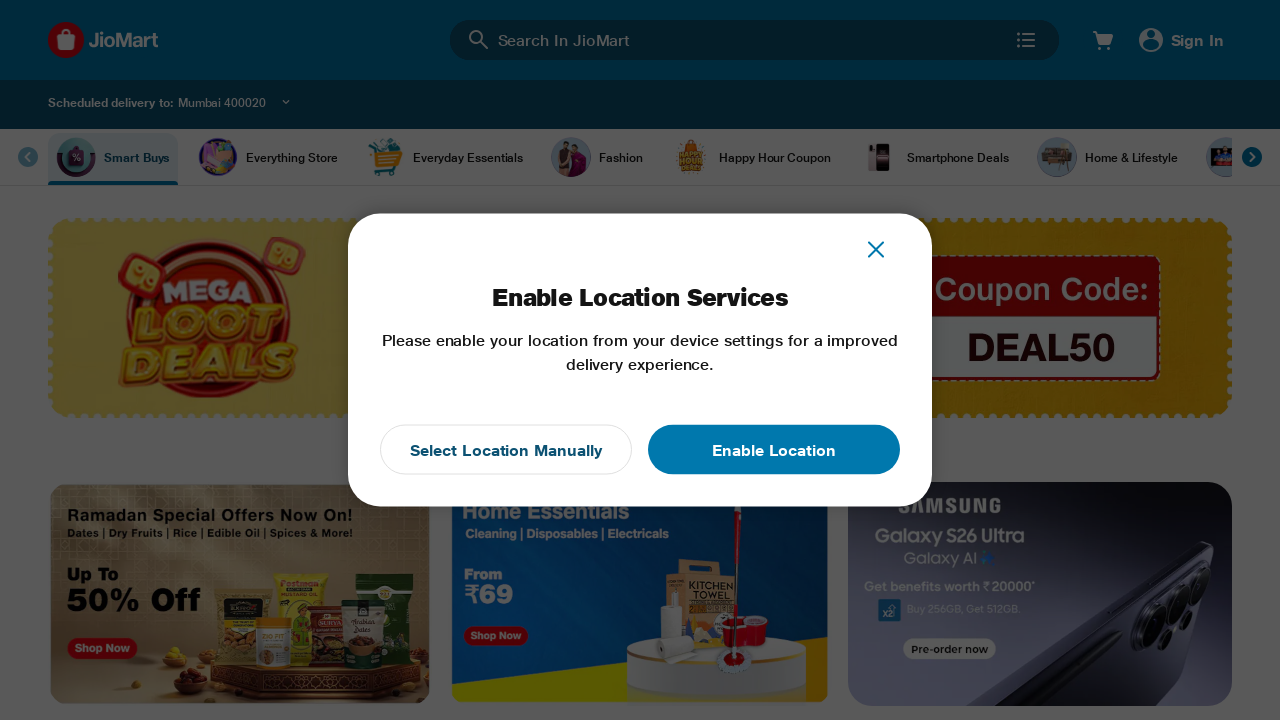